Tests window handling functionality by navigating to a page with multiple windows, opening a new window, switching between parent and child windows, and retrieving text from each window

Starting URL: https://the-internet.herokuapp.com/

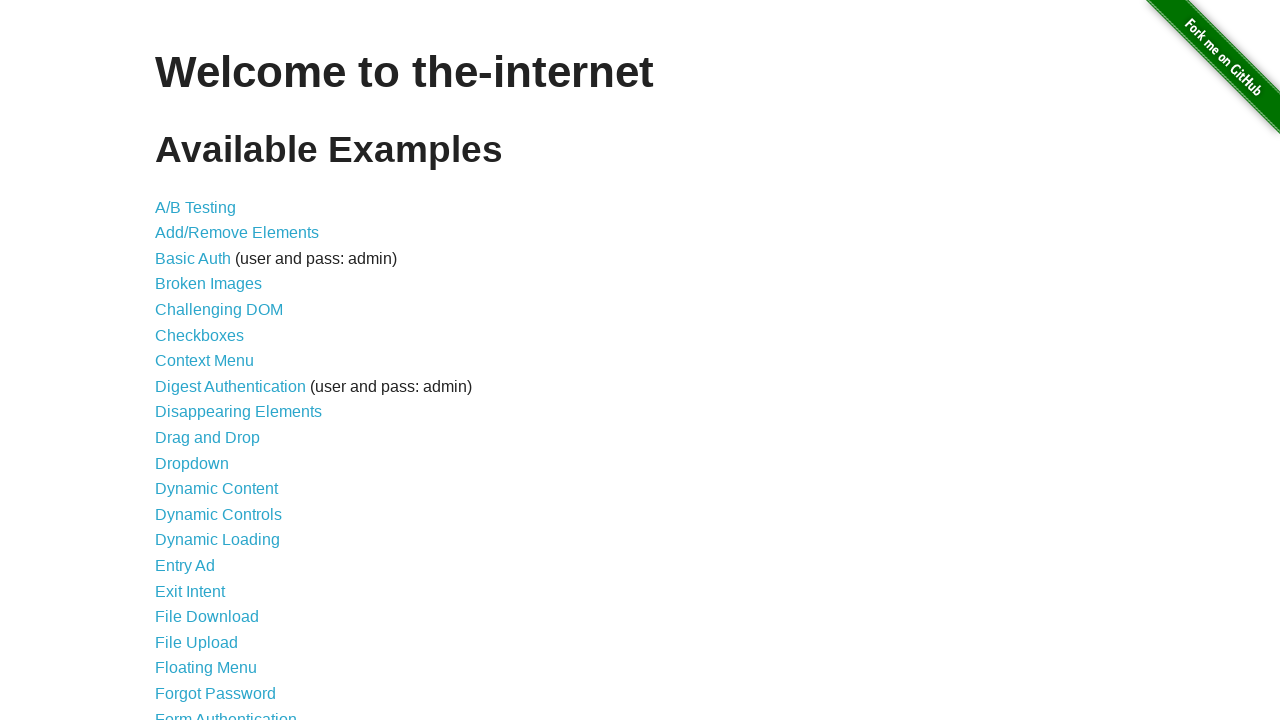

Clicked 'Multiple Windows' link to navigate to window handling page at (218, 369) on text=Multiple Windows
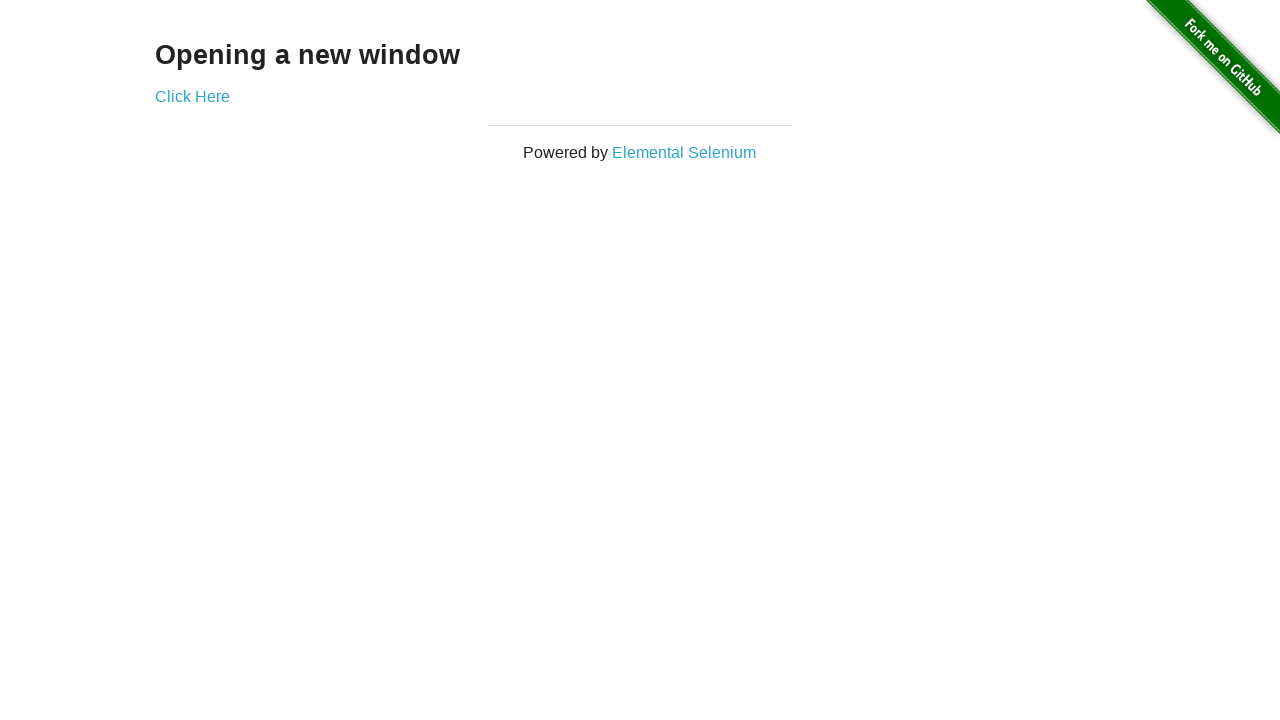

Window handling page loaded with link to open new window
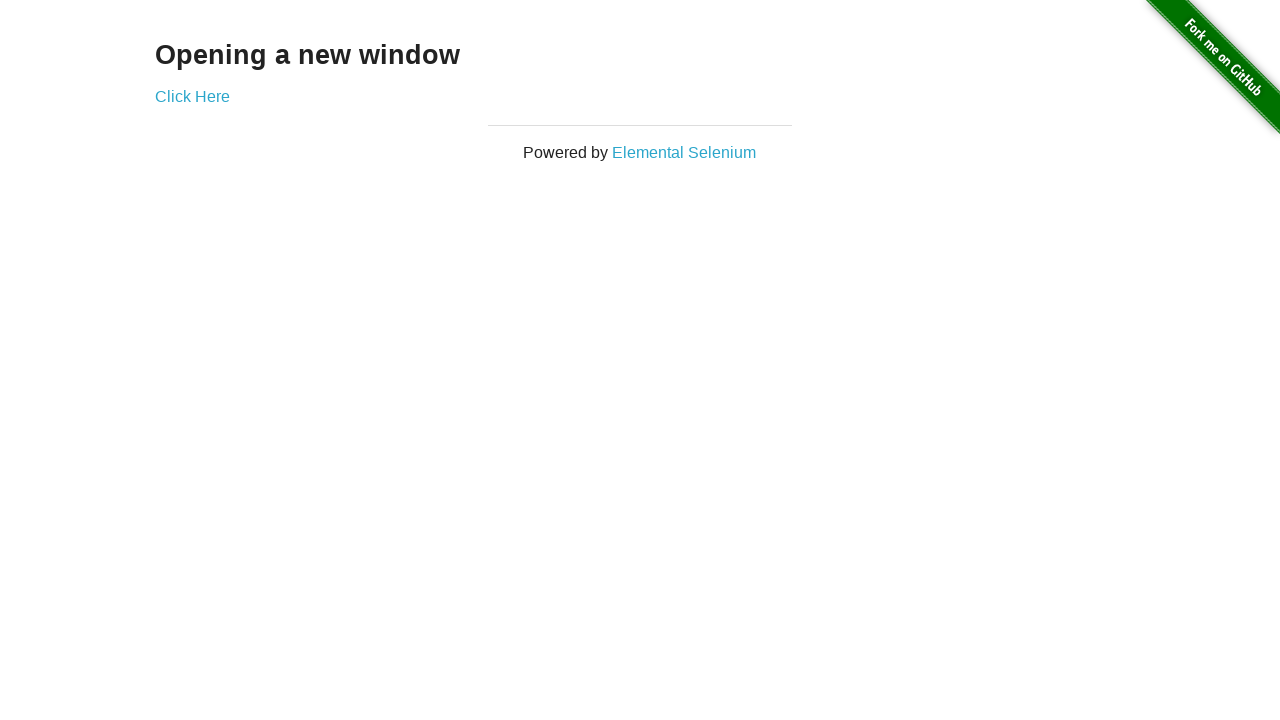

Clicked link to open new window and captured new window handle at (192, 96) on div[class='example'] a
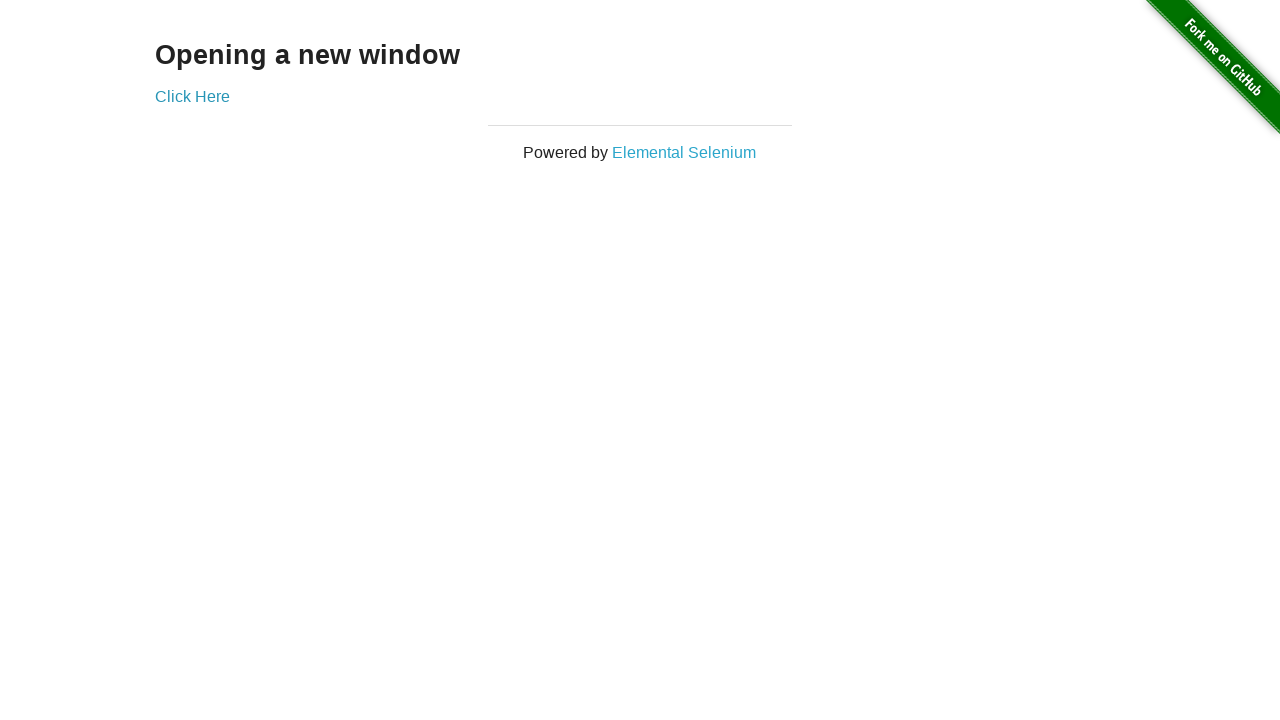

Retrieved text from child window: 'New Window'
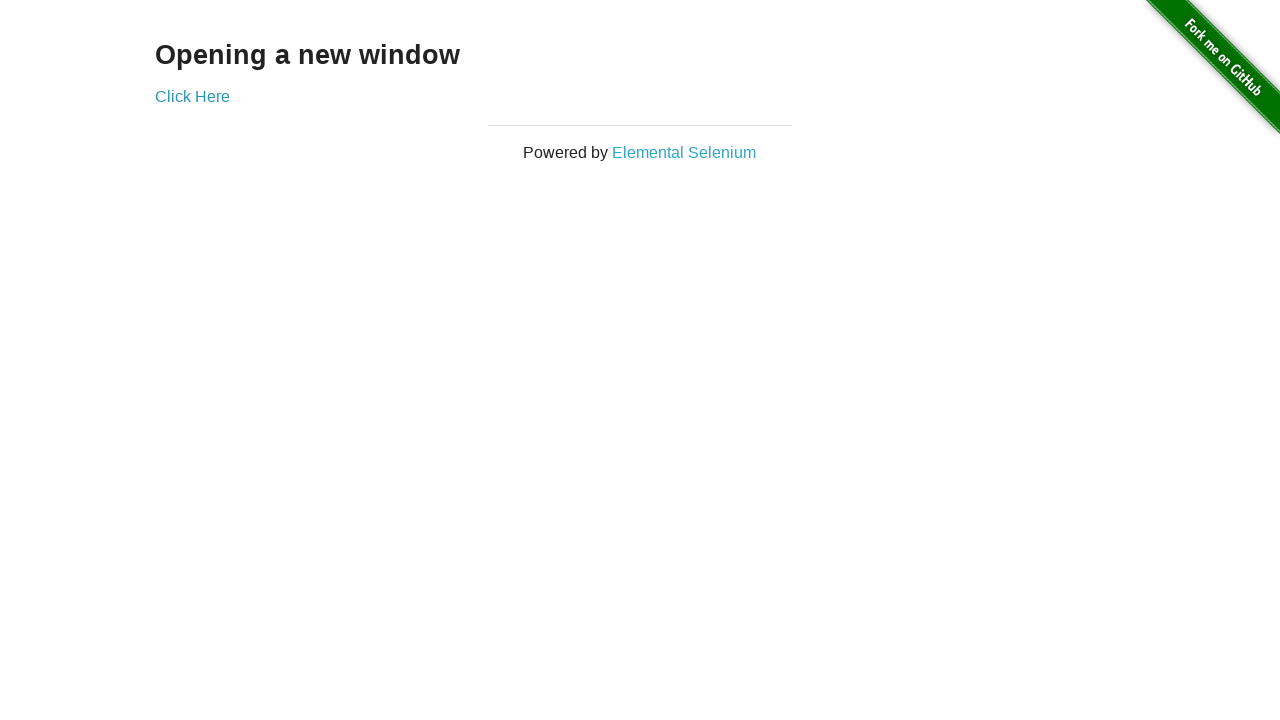

Retrieved text from parent window: 'Opening a new window'
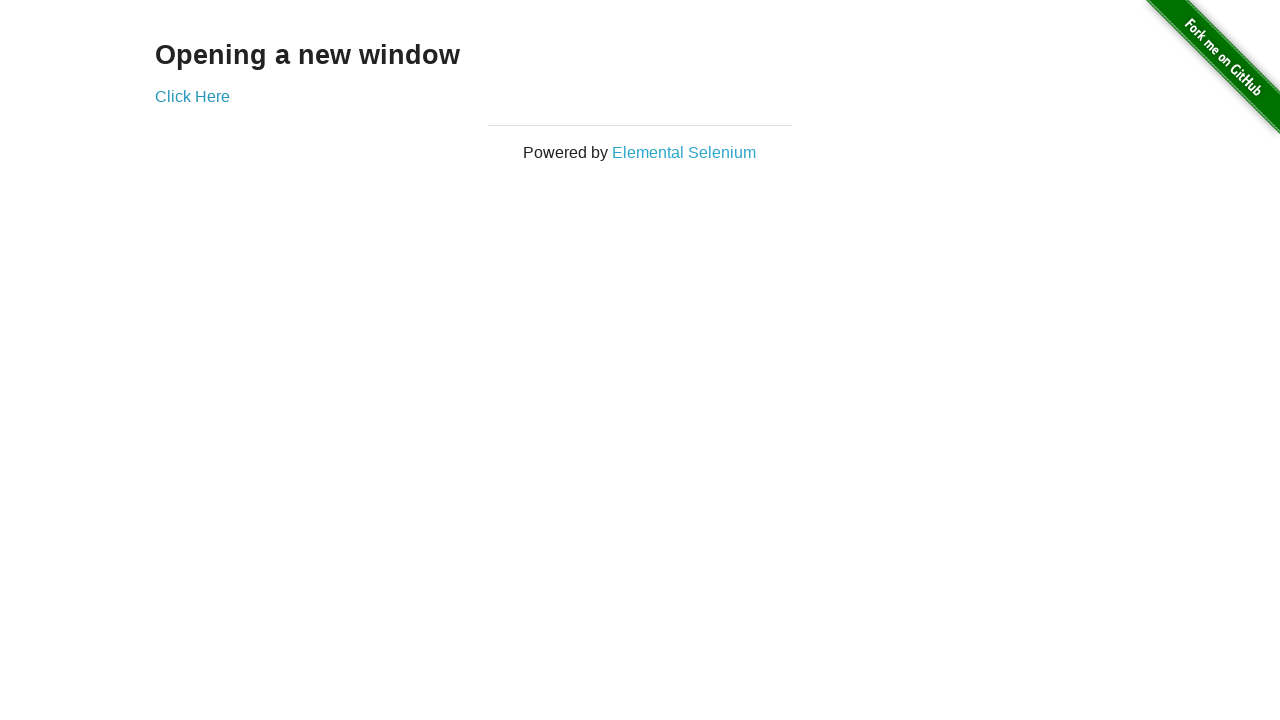

Closed child window
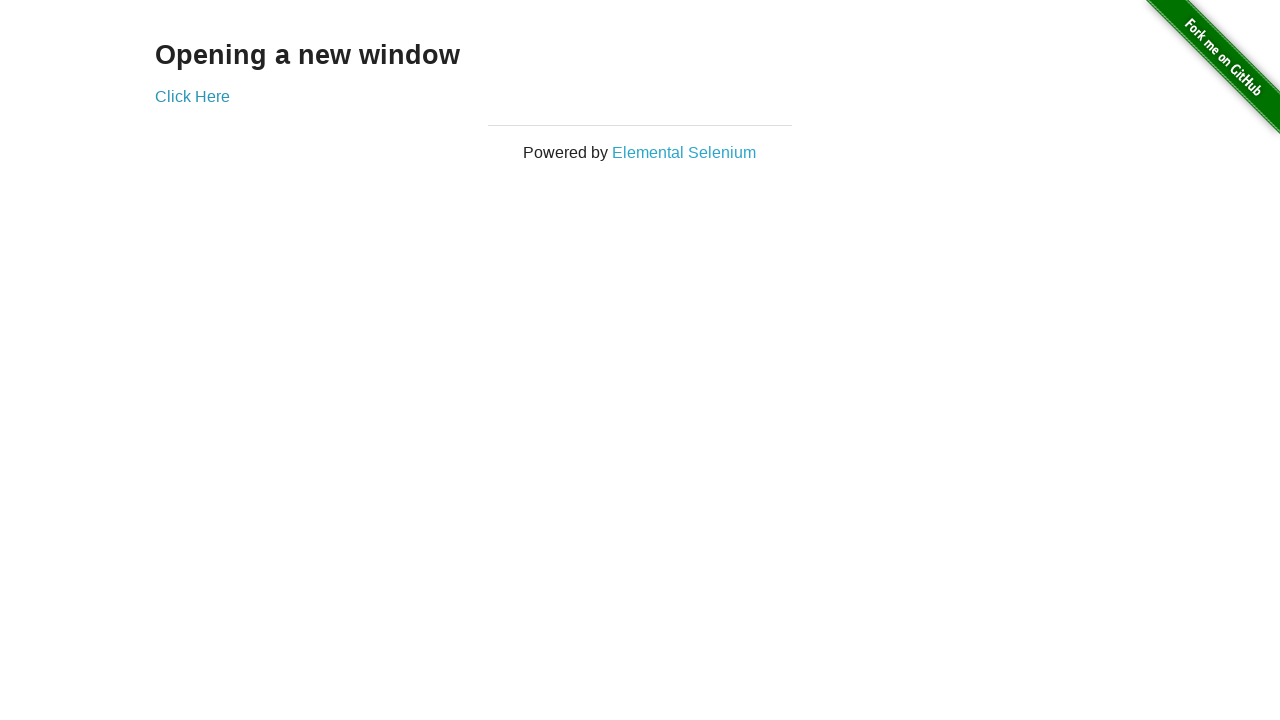

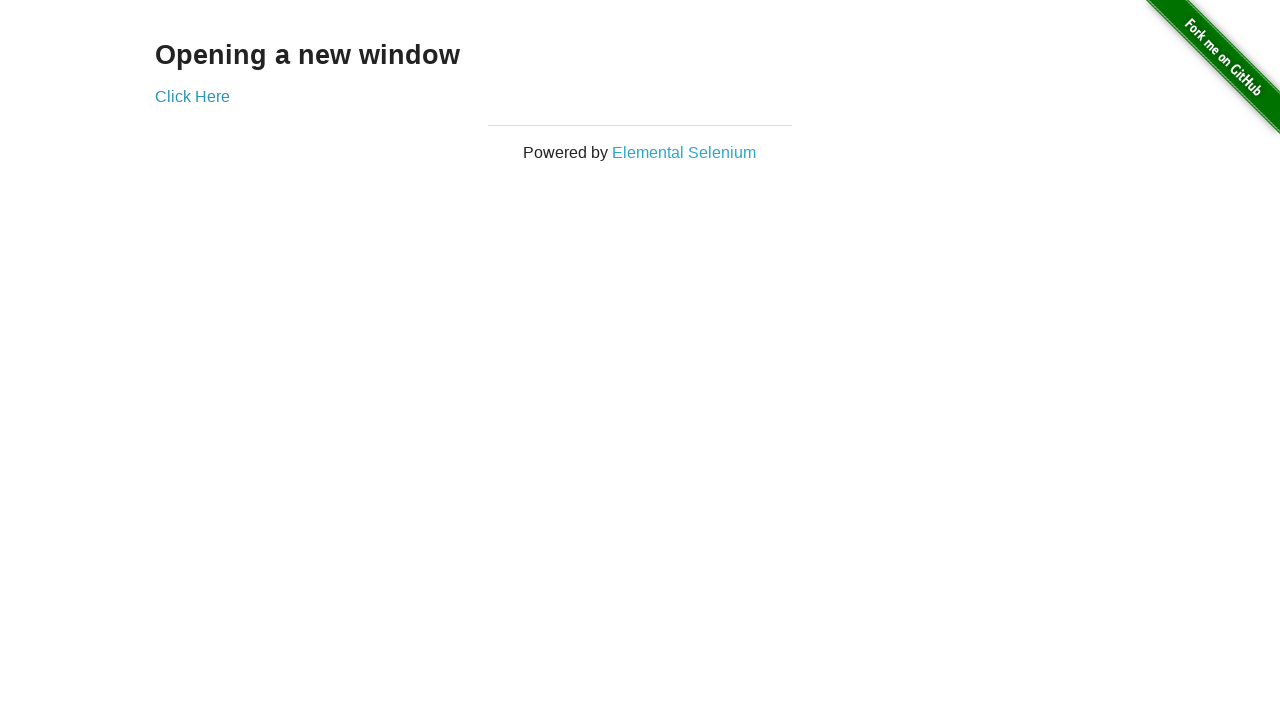